Tests a practice form by selecting a checkbox, choosing its value from a dropdown, entering it in a text field, and verifying it appears in an alert dialog

Starting URL: http://www.qaclickacademy.com/practice.php

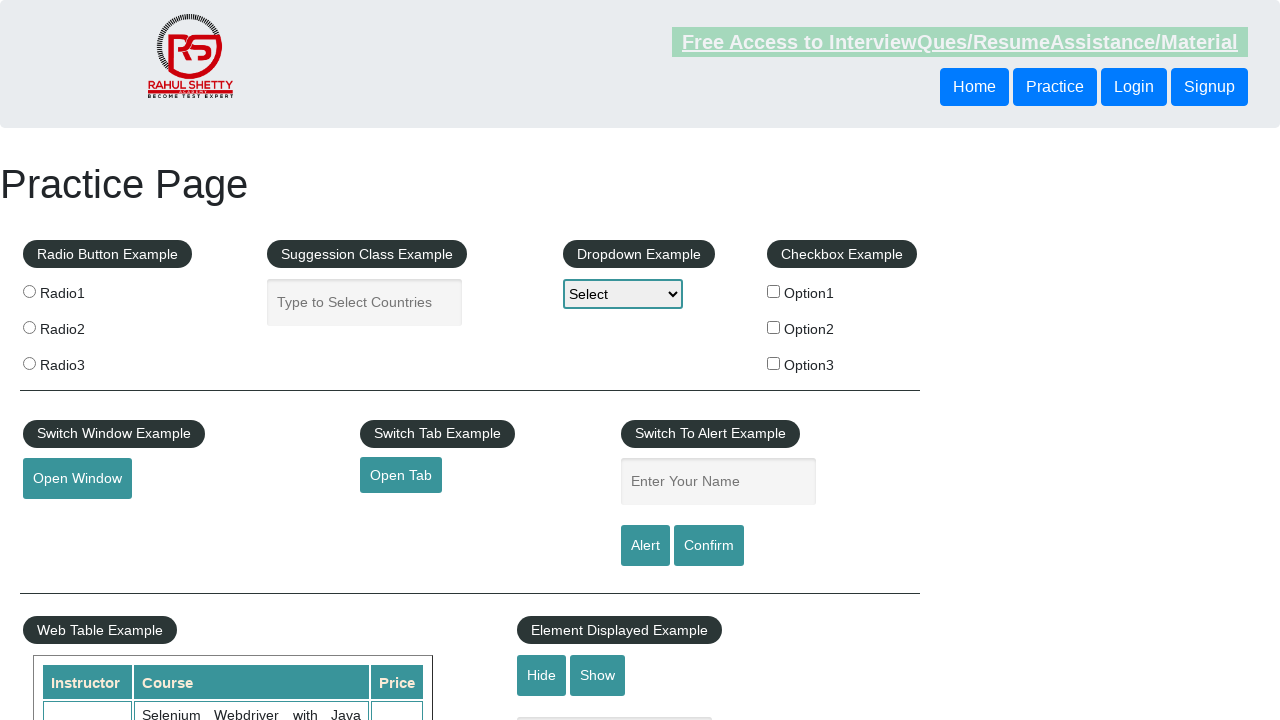

Clicked the second checkbox option at (774, 327) on #checkBoxOption2
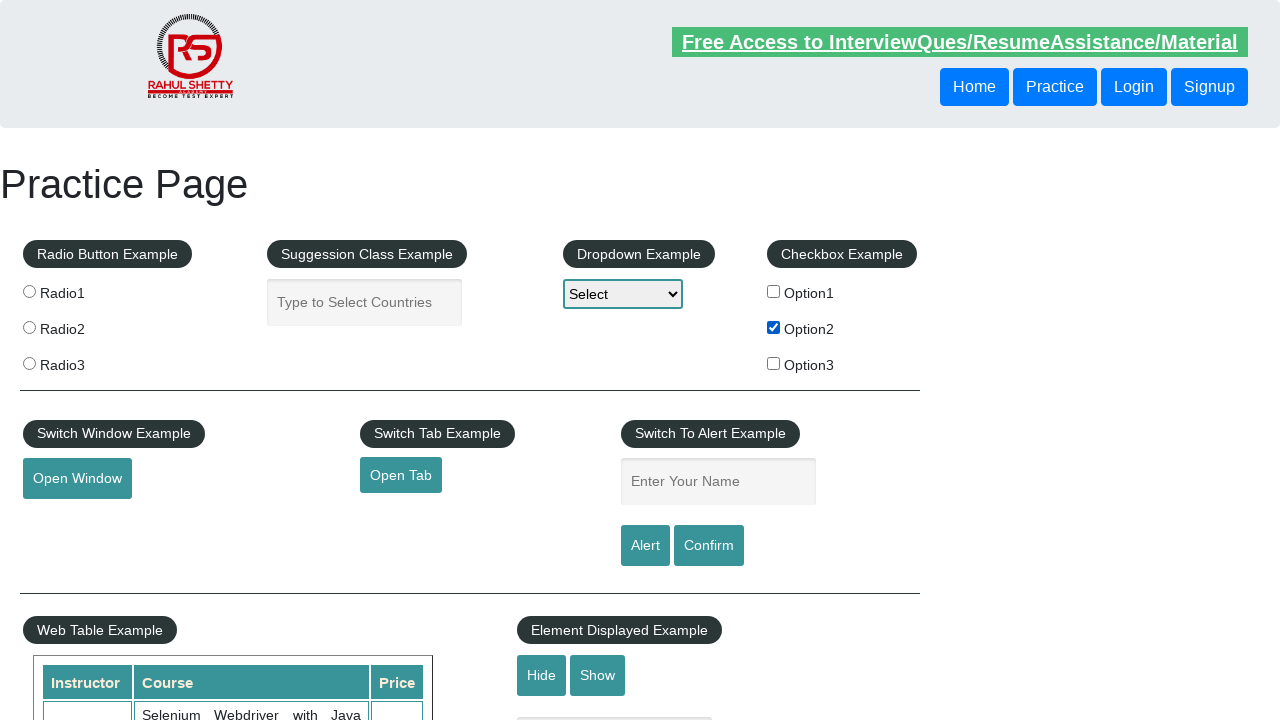

Retrieved checkbox value attribute
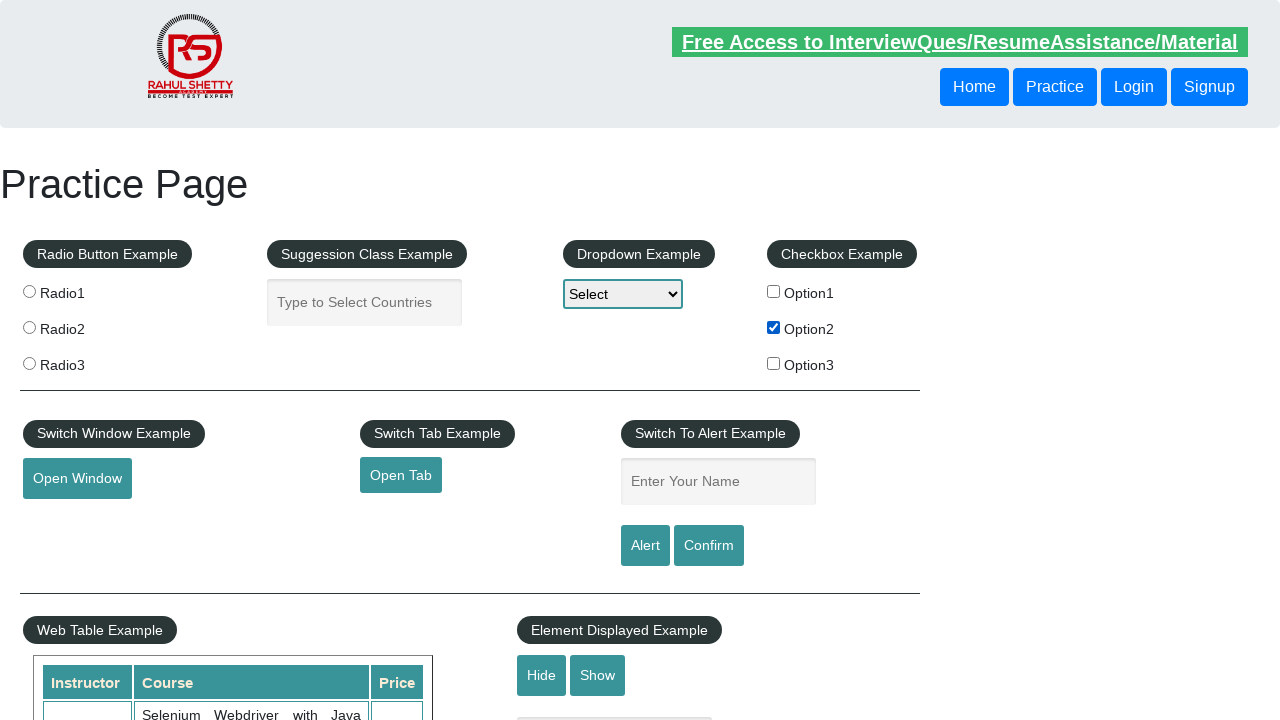

Selected matching checkbox value from dropdown on #dropdown-class-example
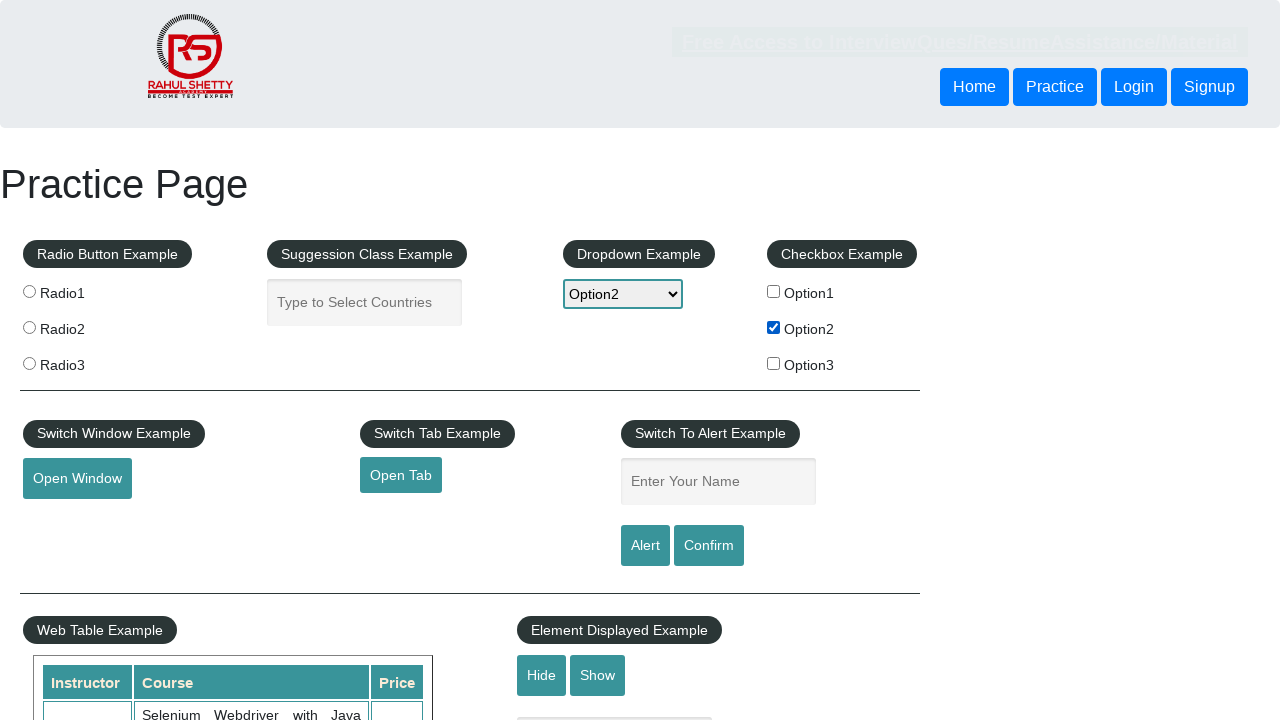

Entered checkbox value in name field on #name
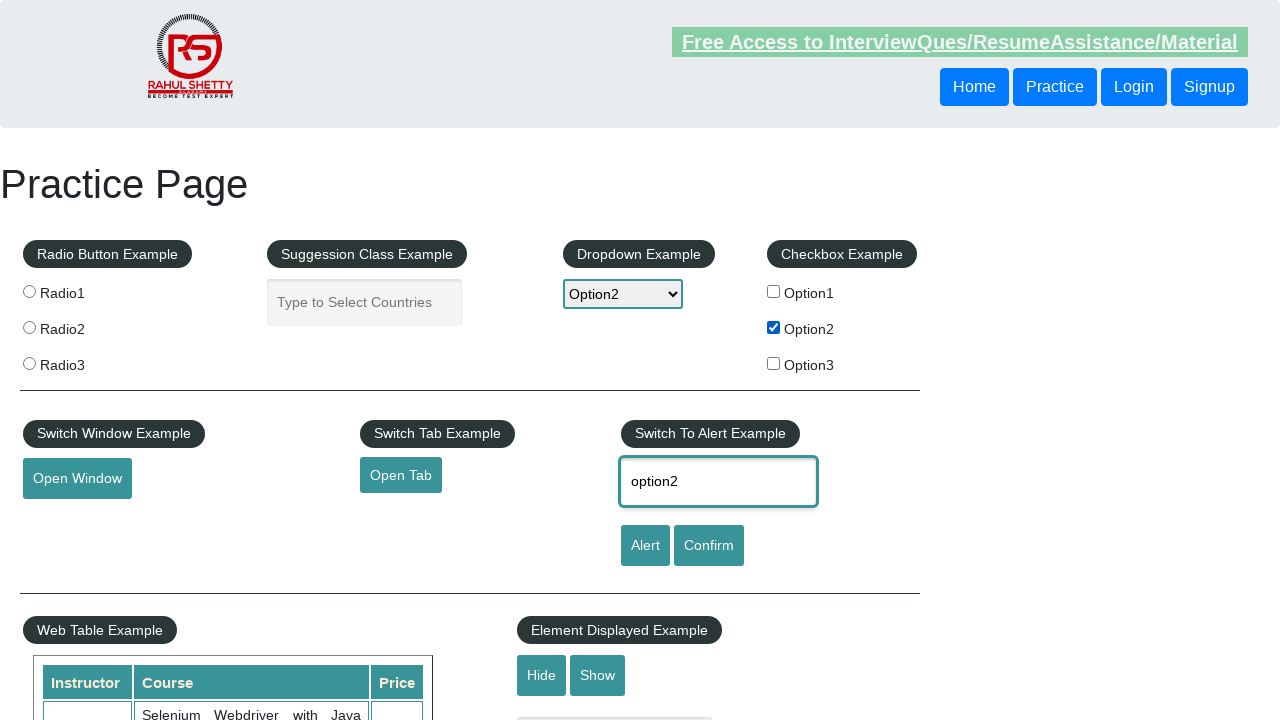

Clicked alert button at (645, 546) on #alertbtn
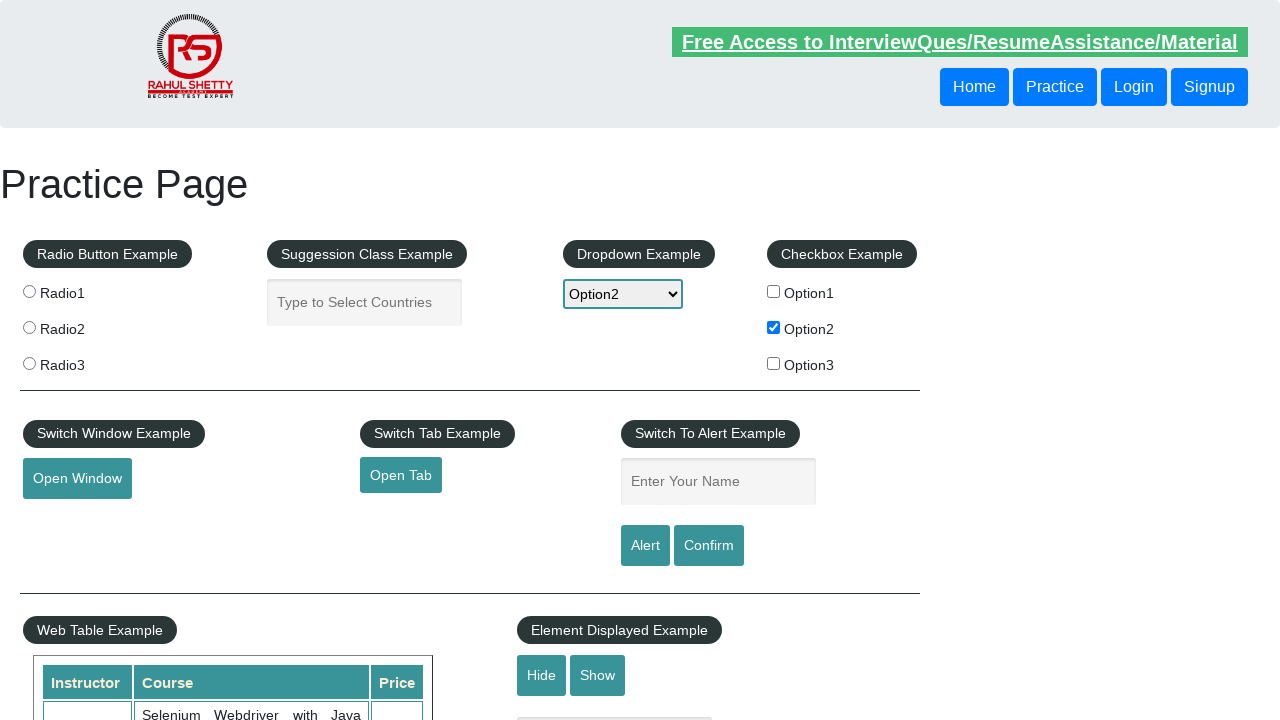

Set up dialog handler to accept alert
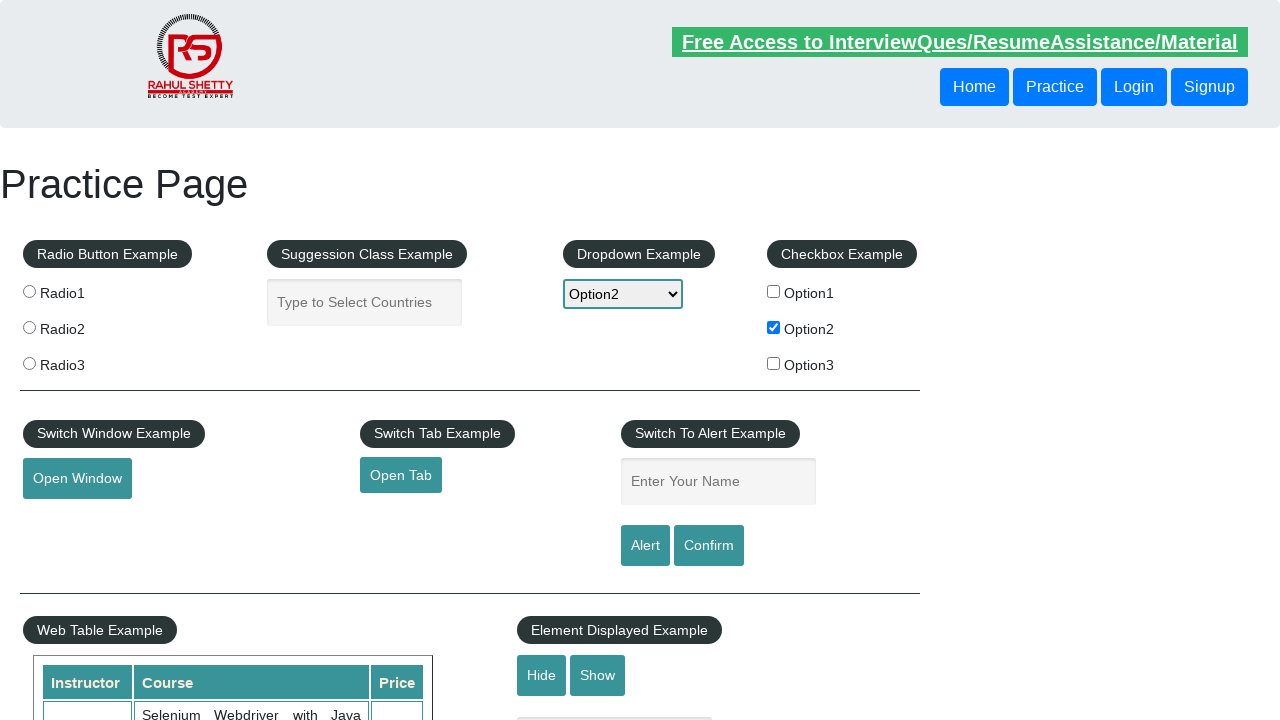

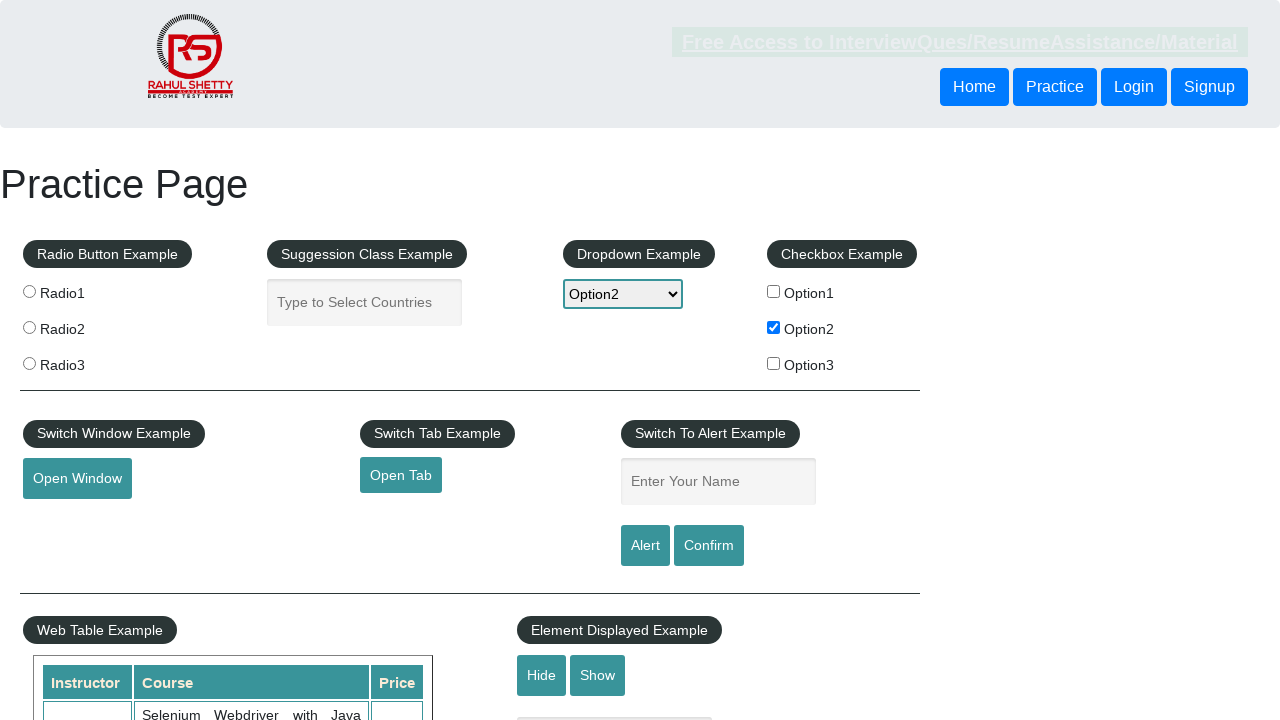